Solves a math captcha by calculating a formula based on a displayed value, then checks required checkboxes and submits the form

Starting URL: https://suninjuly.github.io/math.html

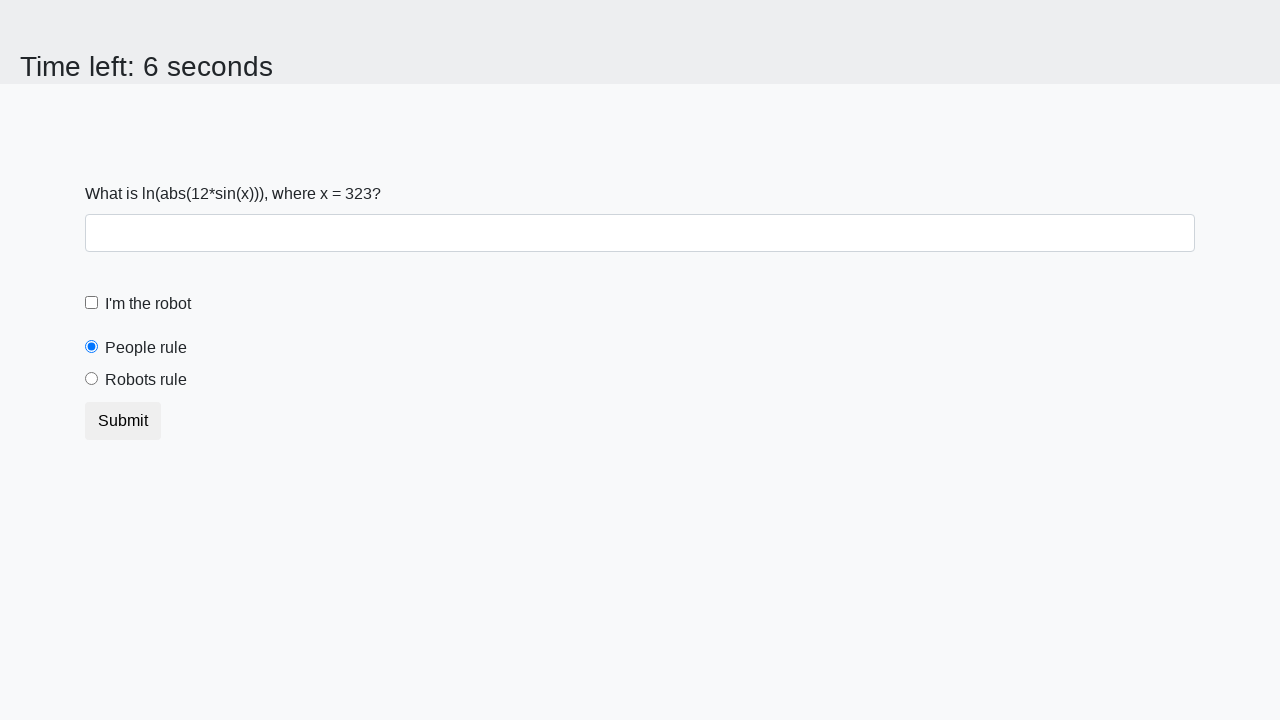

Retrieved the value from #input_value element
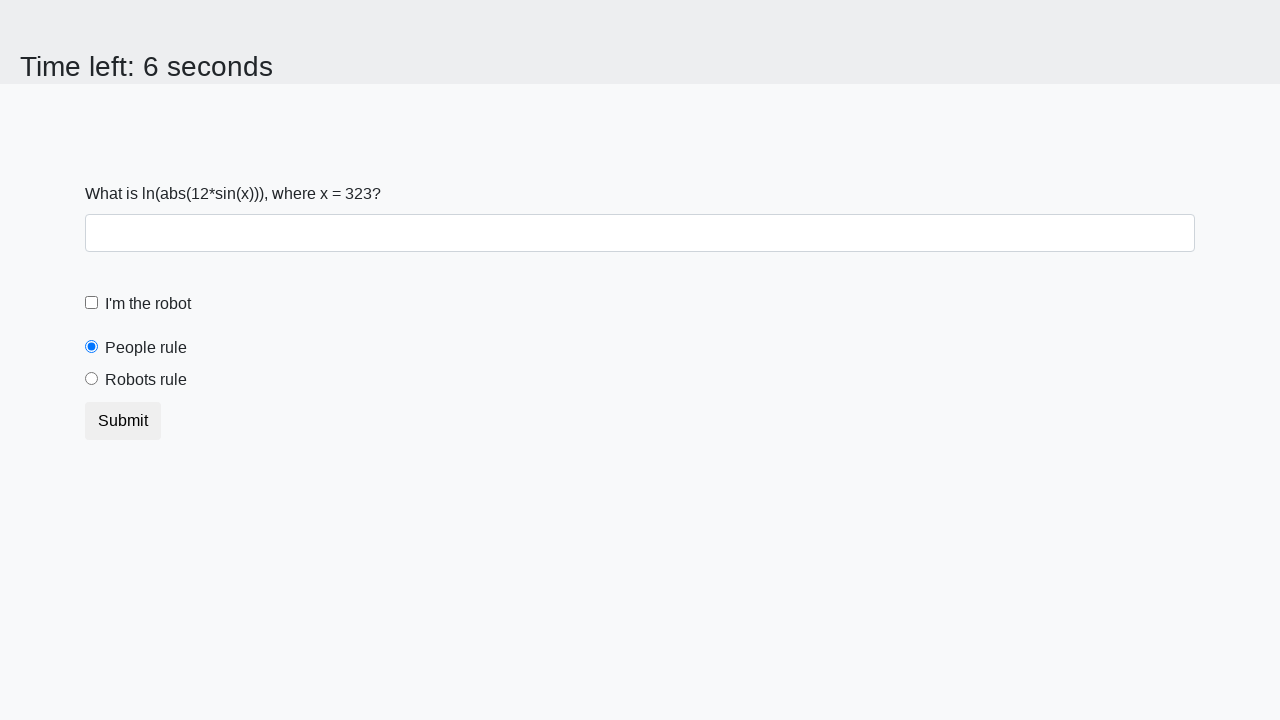

Filled answer field with calculated result from math formula on #answer
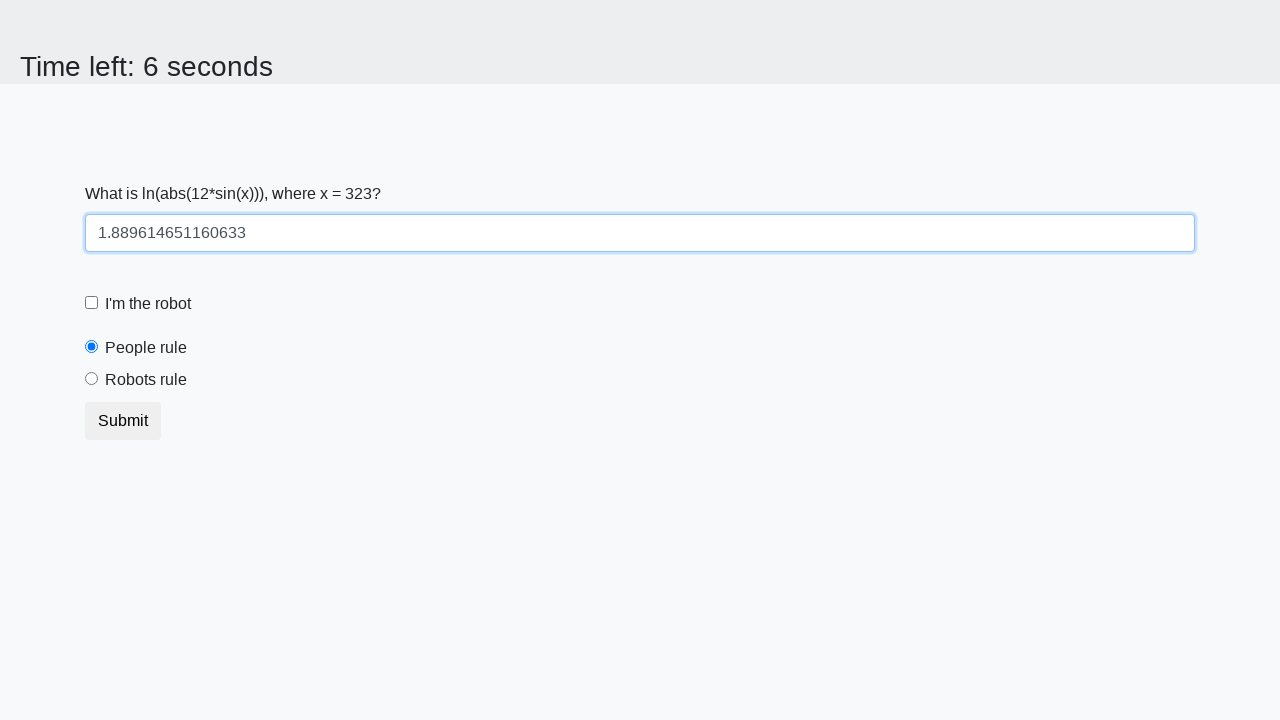

Clicked the robot checkbox at (148, 304) on [for='robotCheckbox']
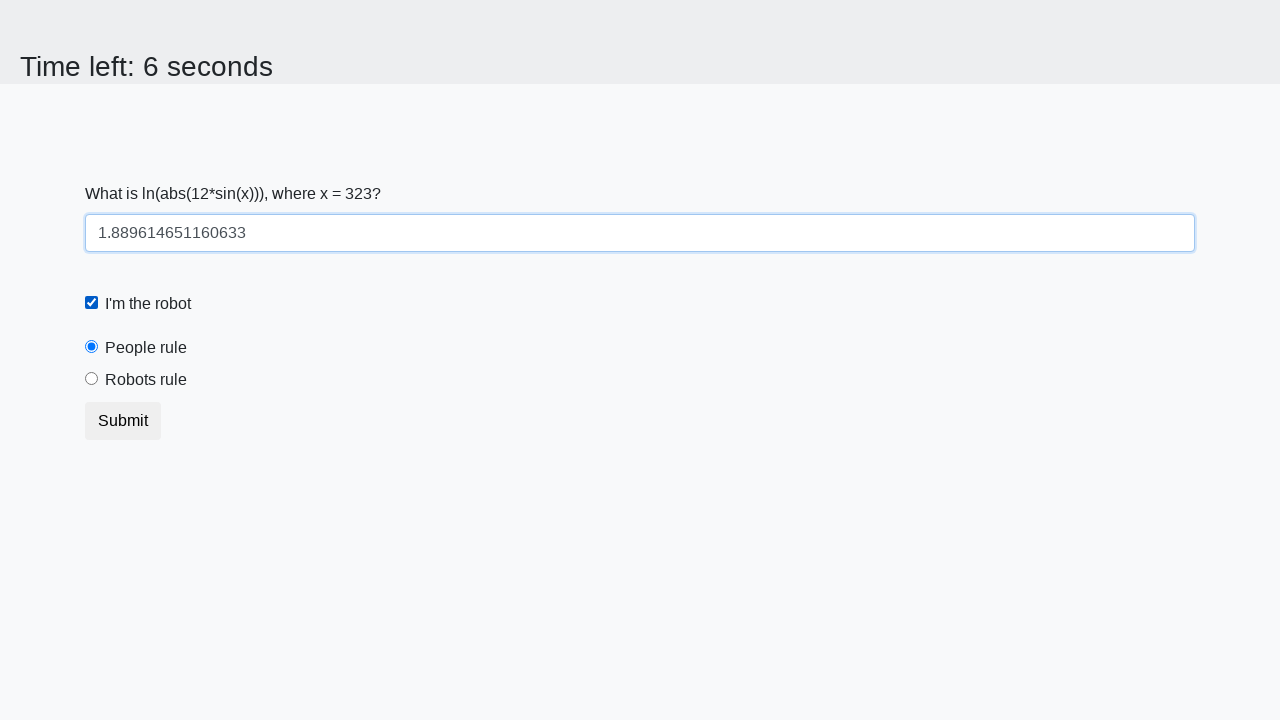

Clicked the robots rule radio button at (146, 380) on [for='robotsRule']
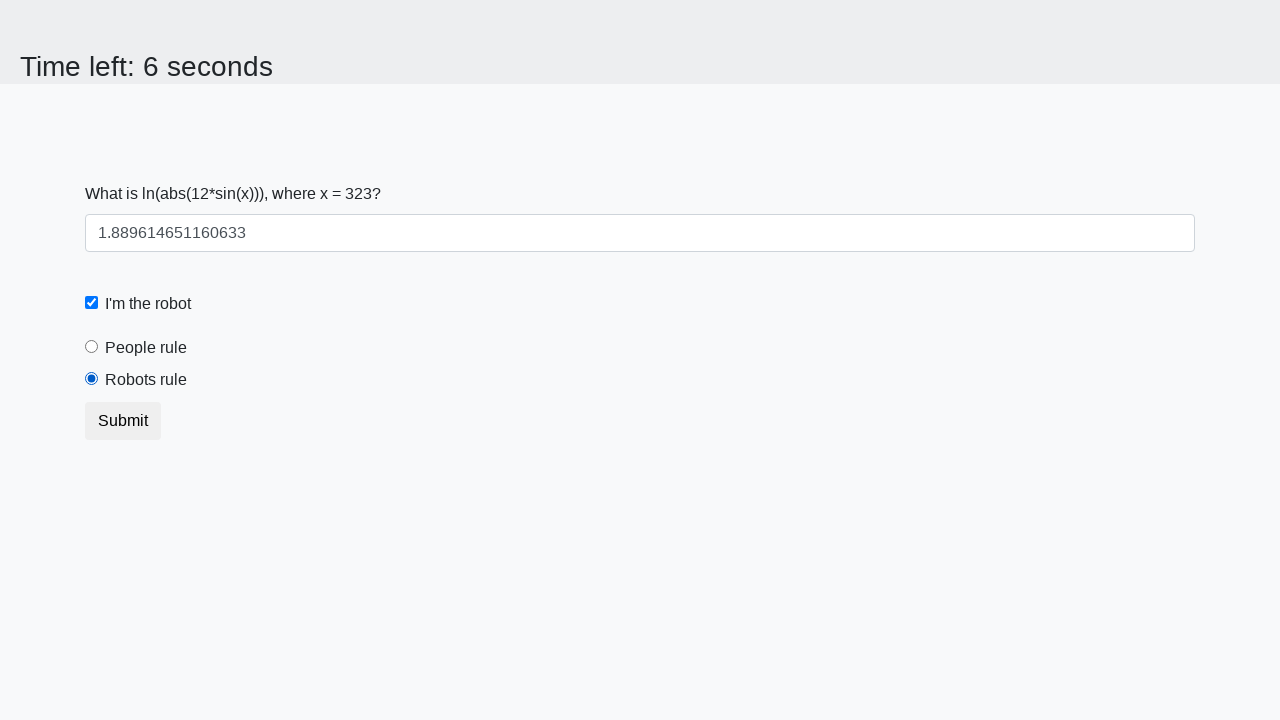

Clicked the submit button at (123, 421) on button.btn
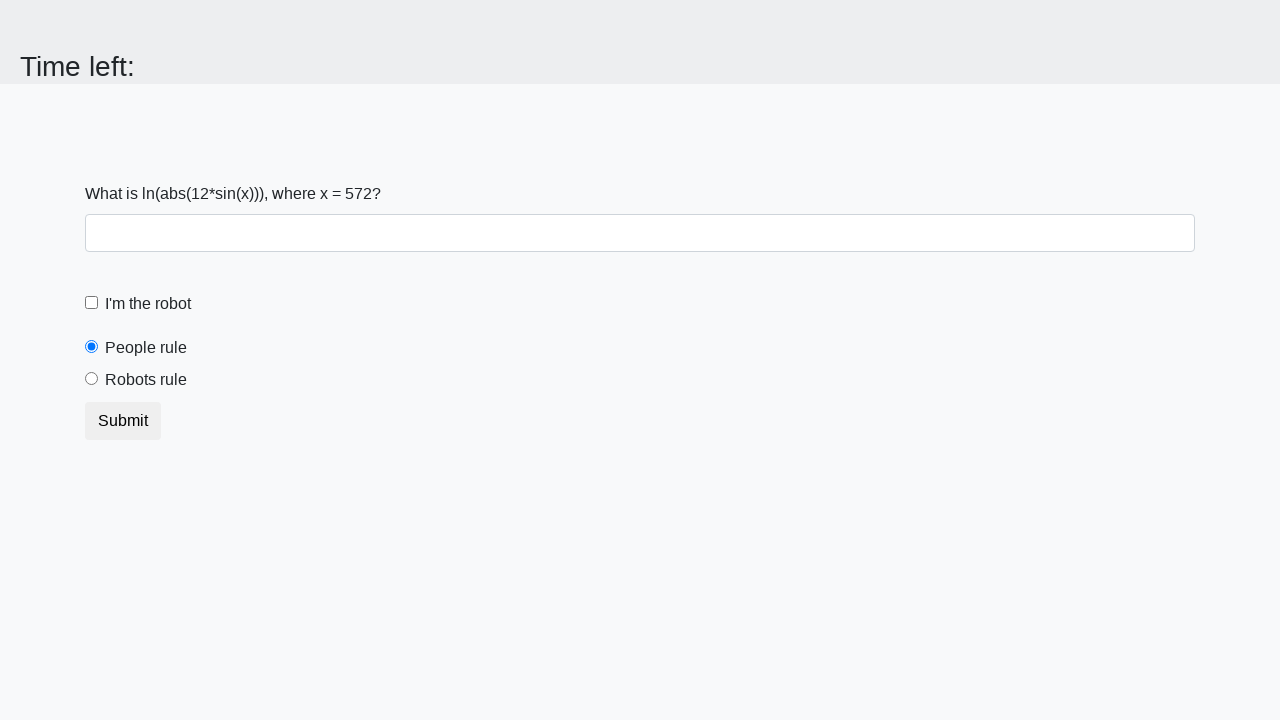

Waited 2 seconds for form submission to process
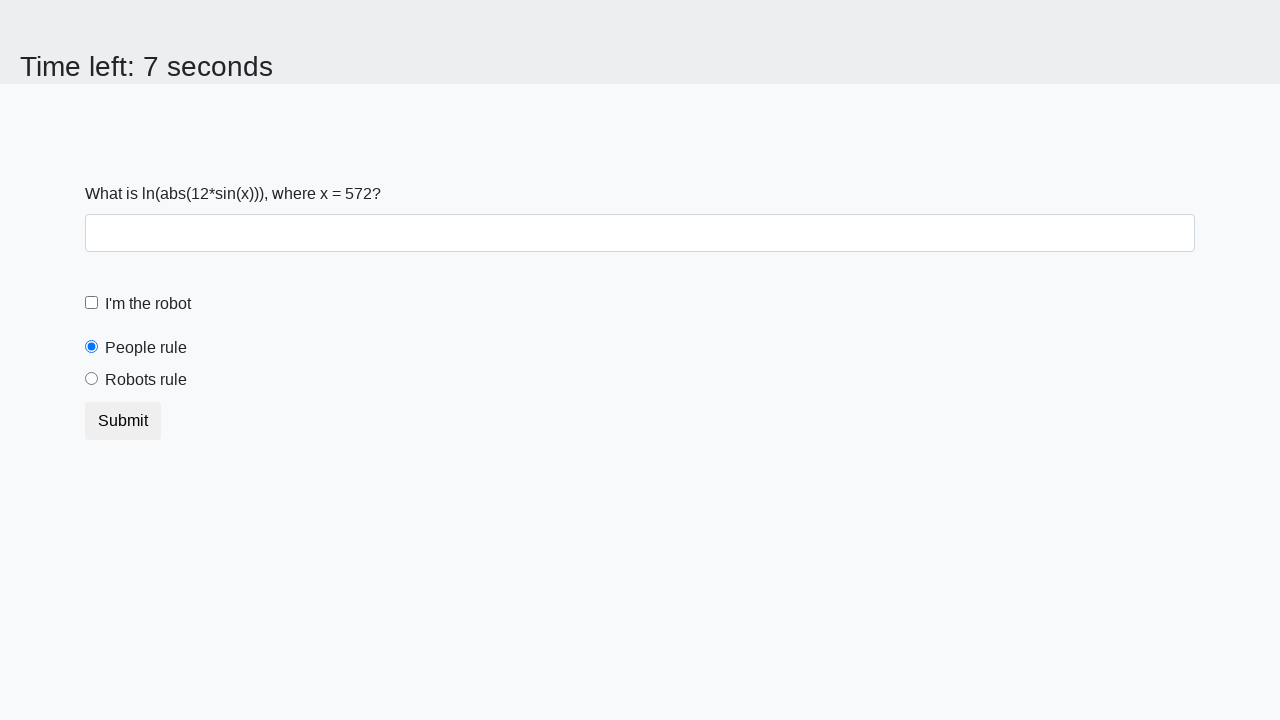

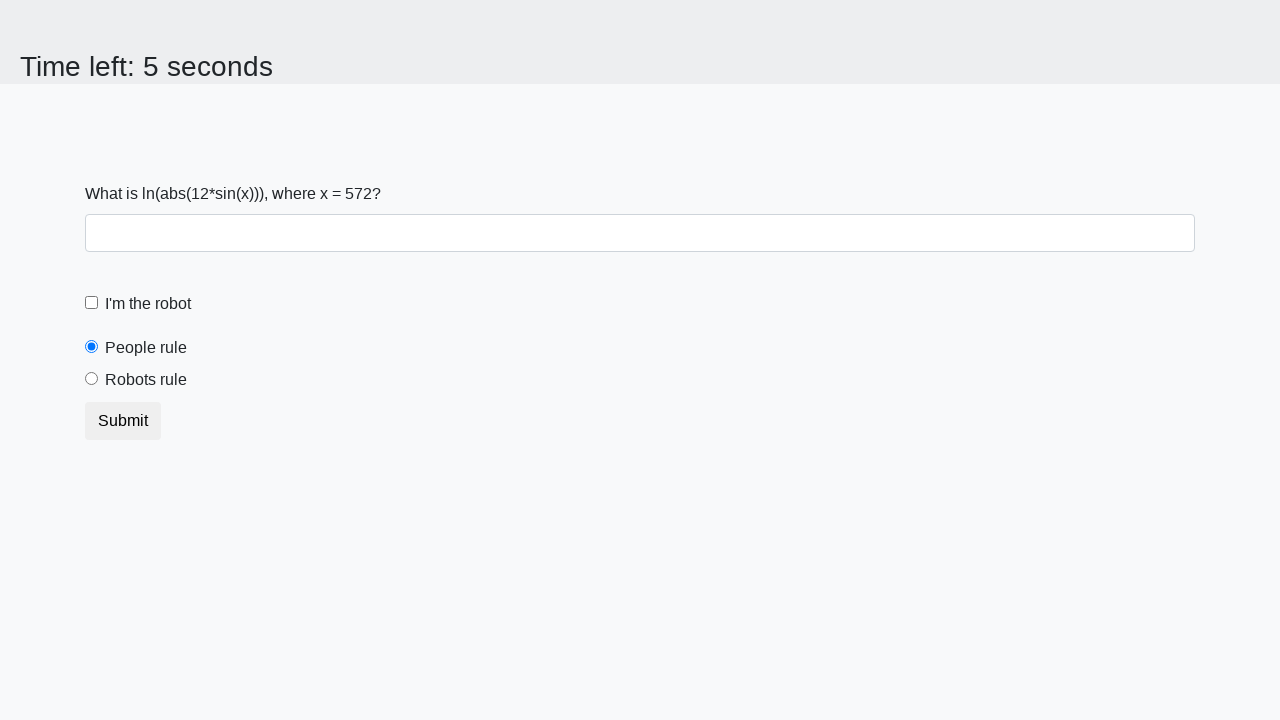